Navigates to the Selenium website, right-clicks on the Downloads link, and opens the browser inspector using keyboard navigation

Starting URL: https://selenium.dev/

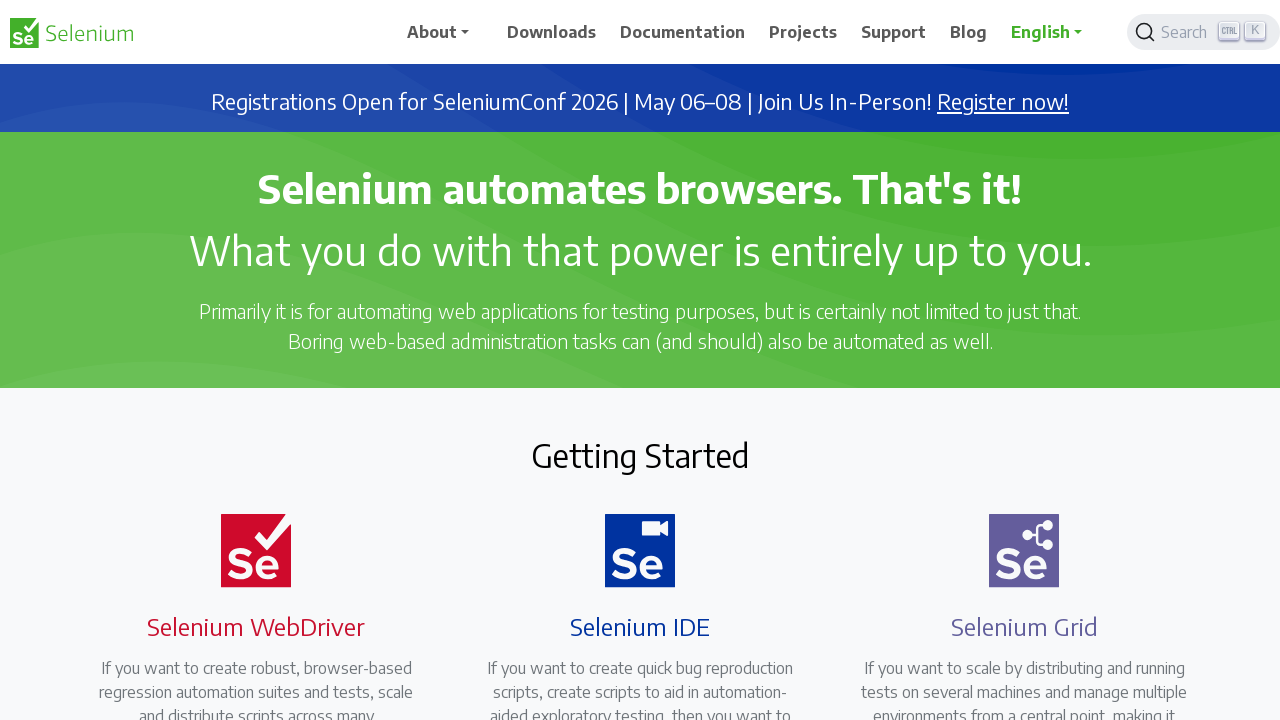

Located the Downloads link on Selenium website
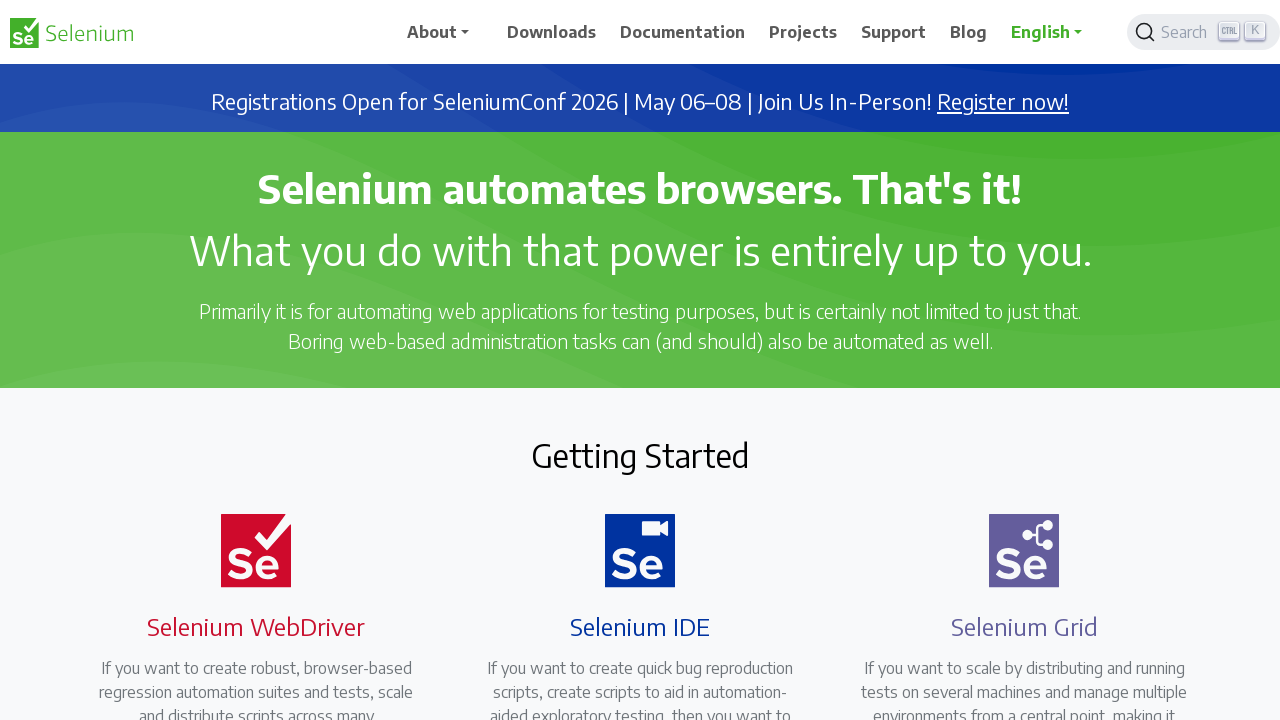

Right-clicked on Downloads link to open context menu at (552, 32) on a:has-text('Downloads')
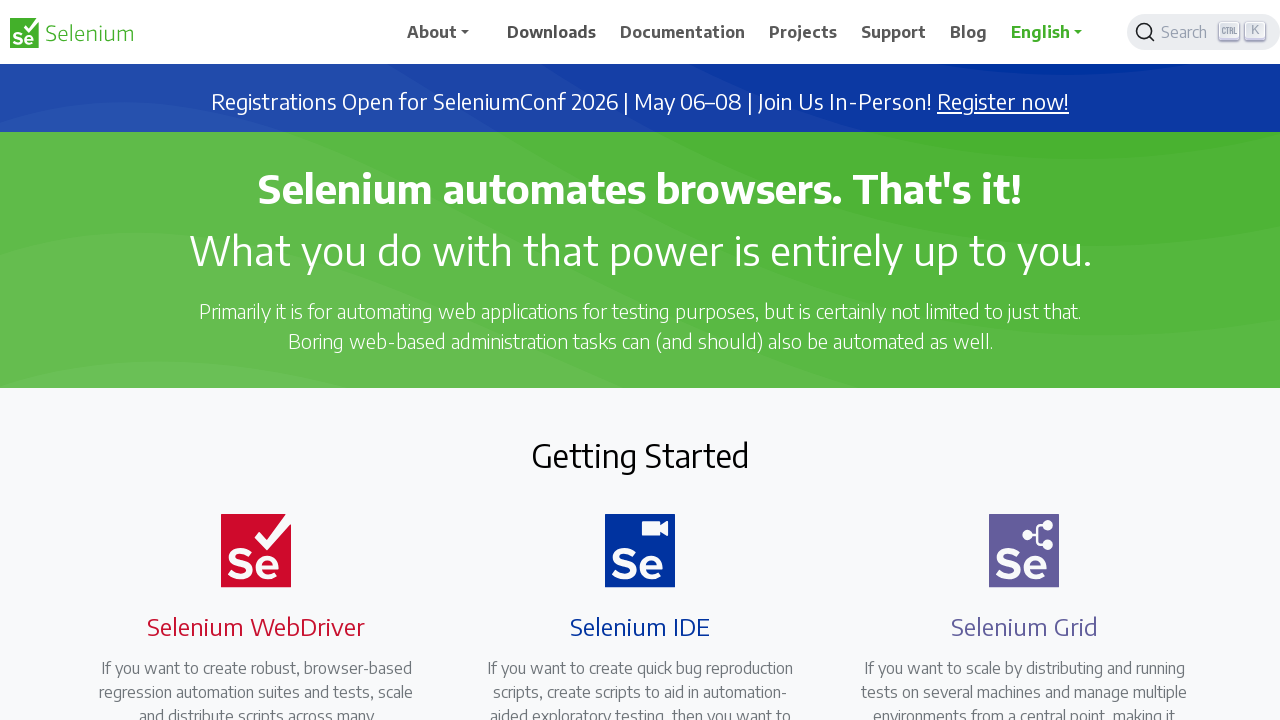

Pressed ArrowDown in context menu (iteration 1/6)
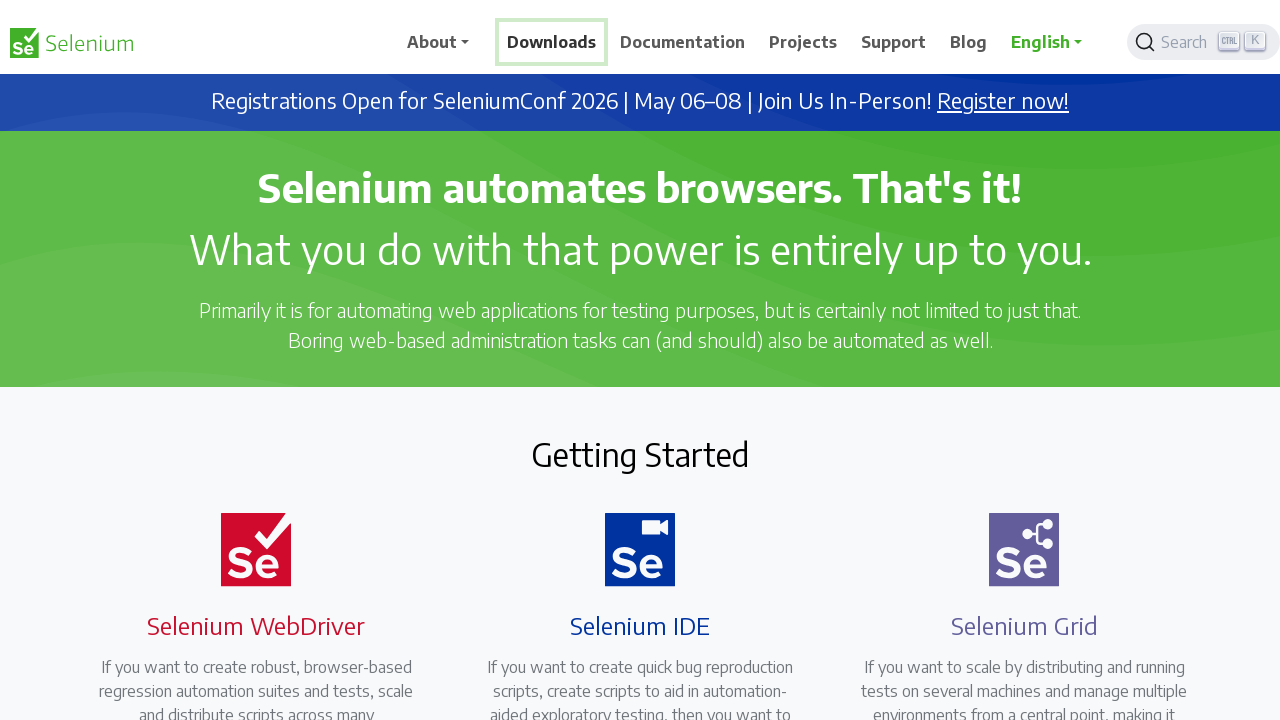

Waited 100ms for context menu navigation (iteration 1/6)
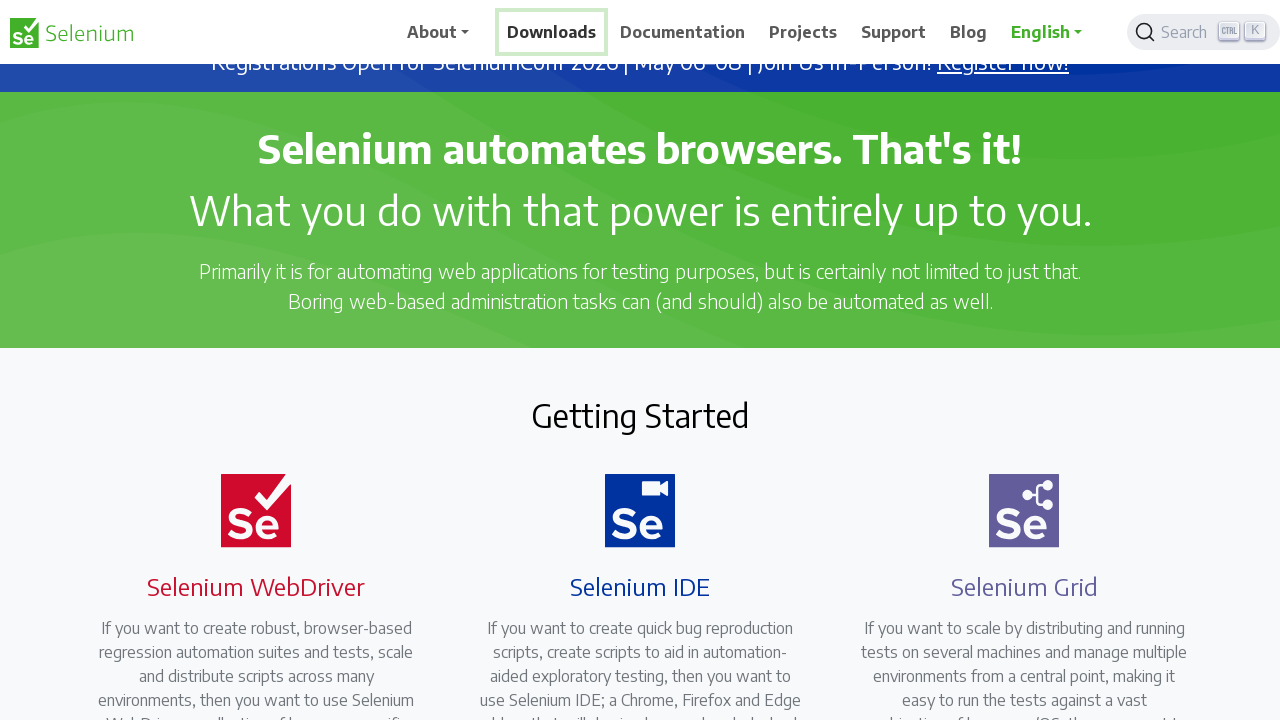

Pressed ArrowDown in context menu (iteration 2/6)
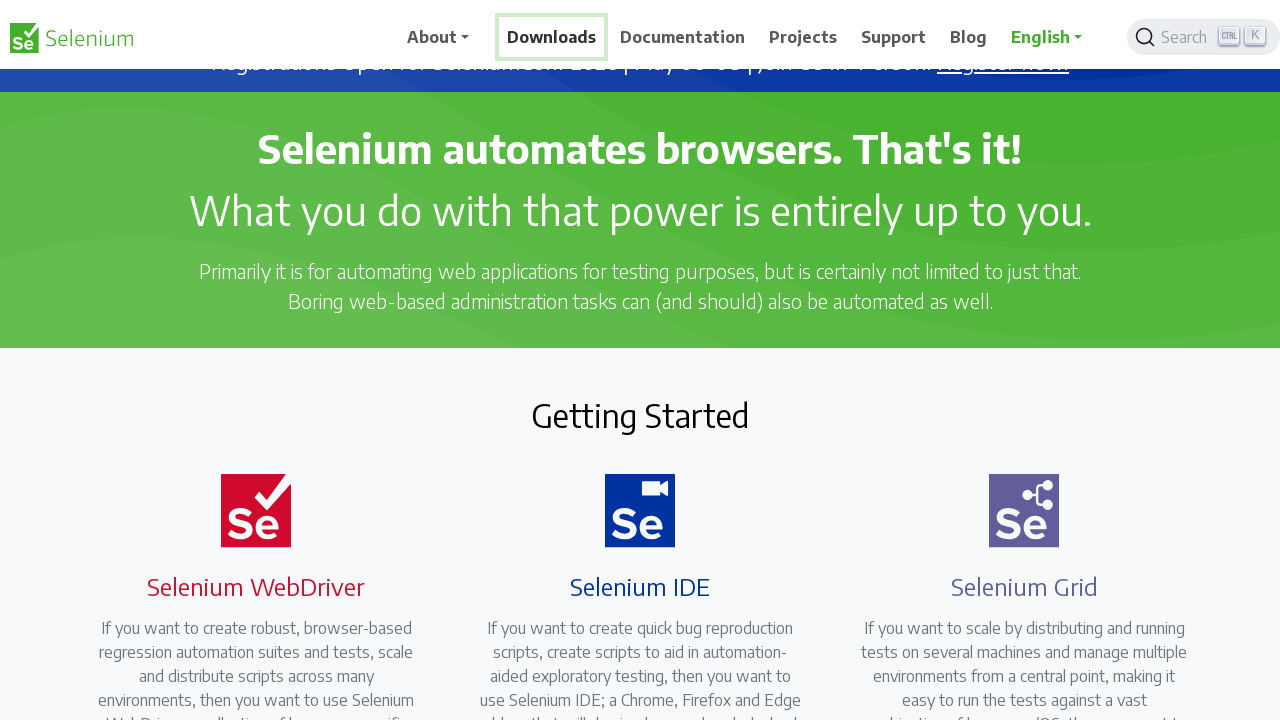

Waited 100ms for context menu navigation (iteration 2/6)
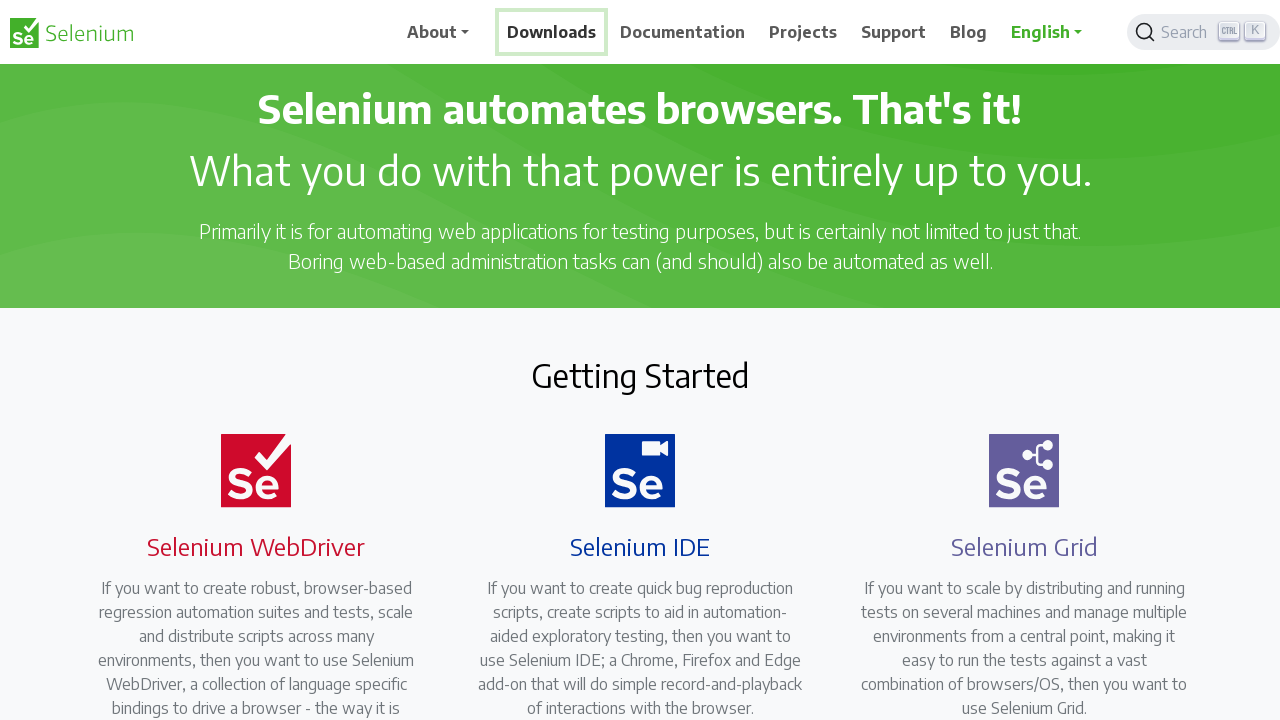

Pressed ArrowDown in context menu (iteration 3/6)
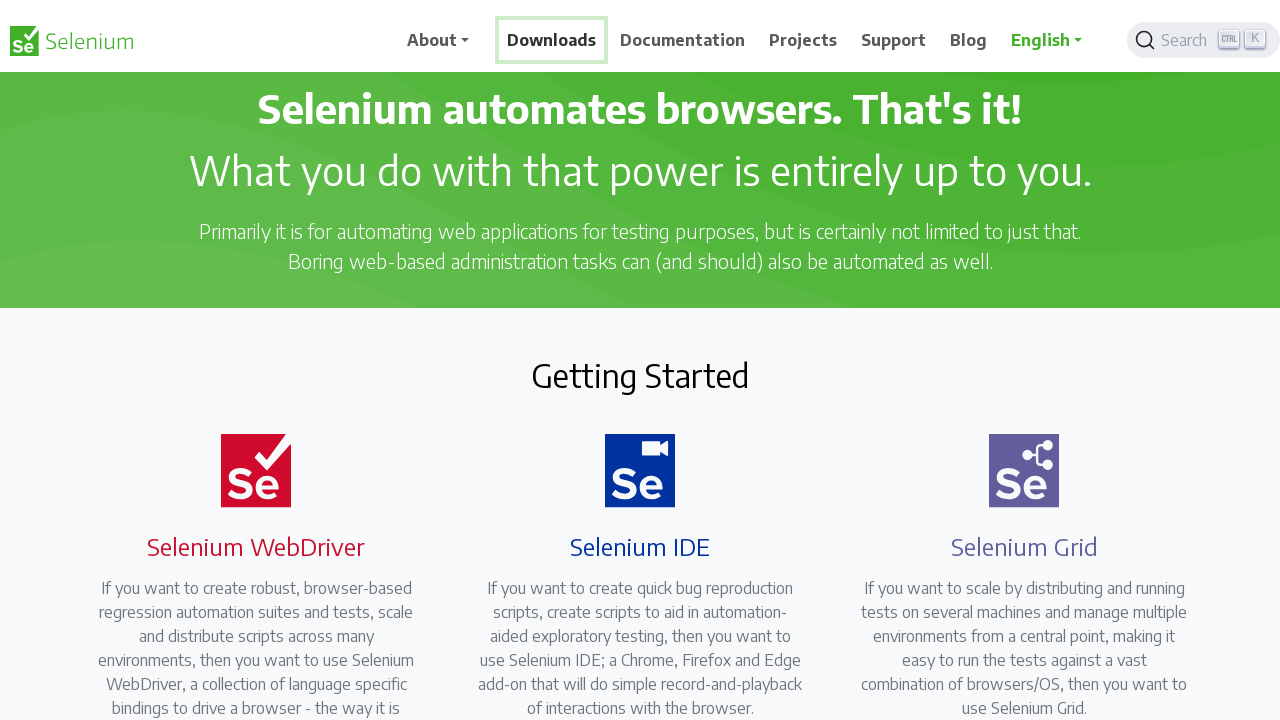

Waited 100ms for context menu navigation (iteration 3/6)
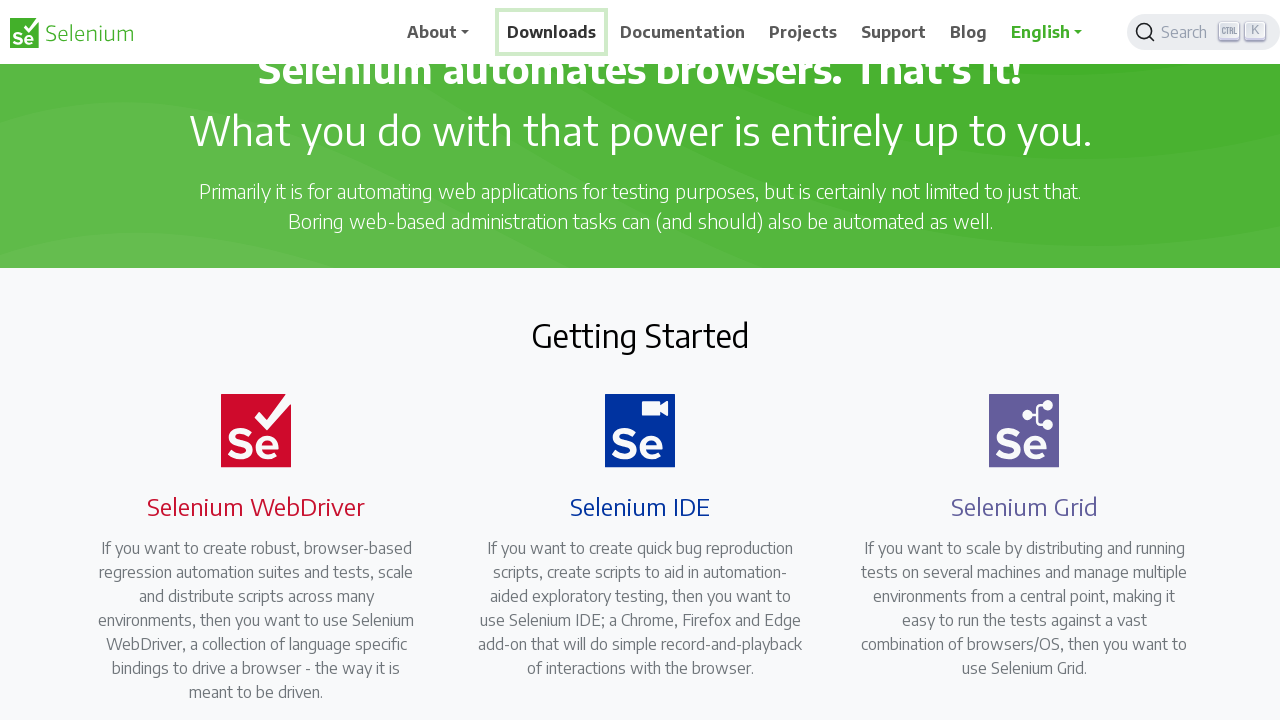

Pressed ArrowDown in context menu (iteration 4/6)
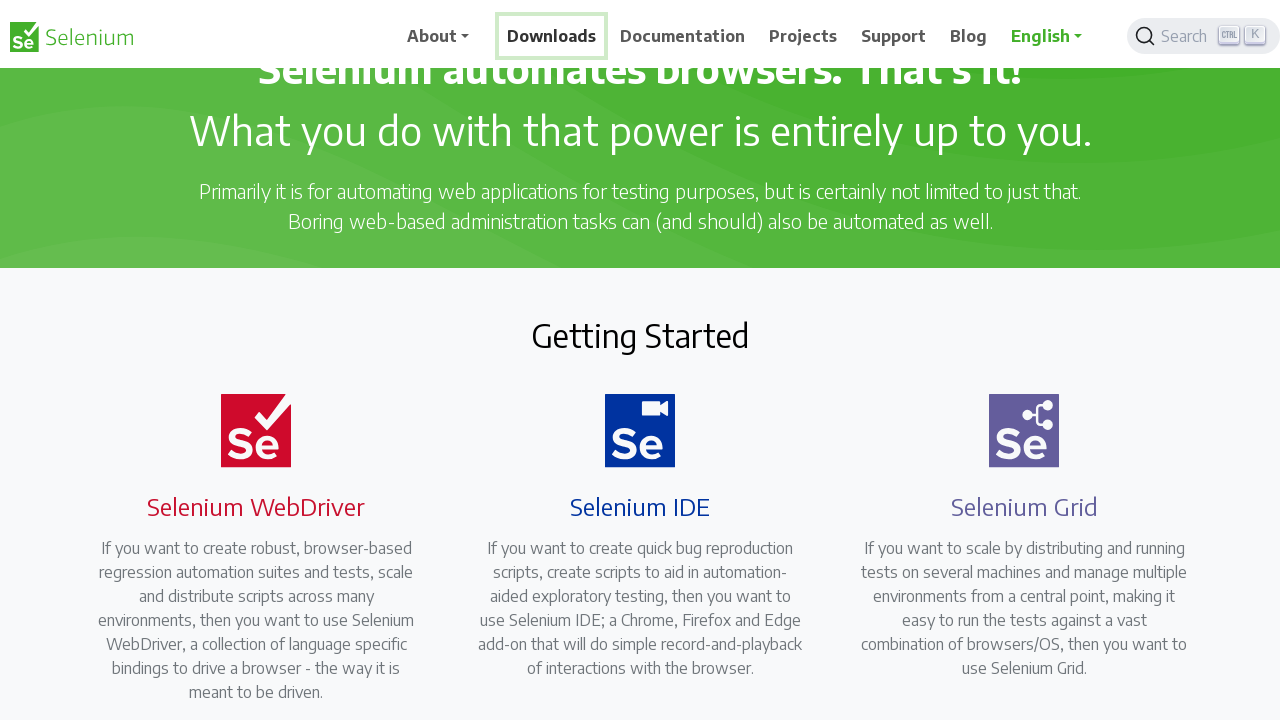

Waited 100ms for context menu navigation (iteration 4/6)
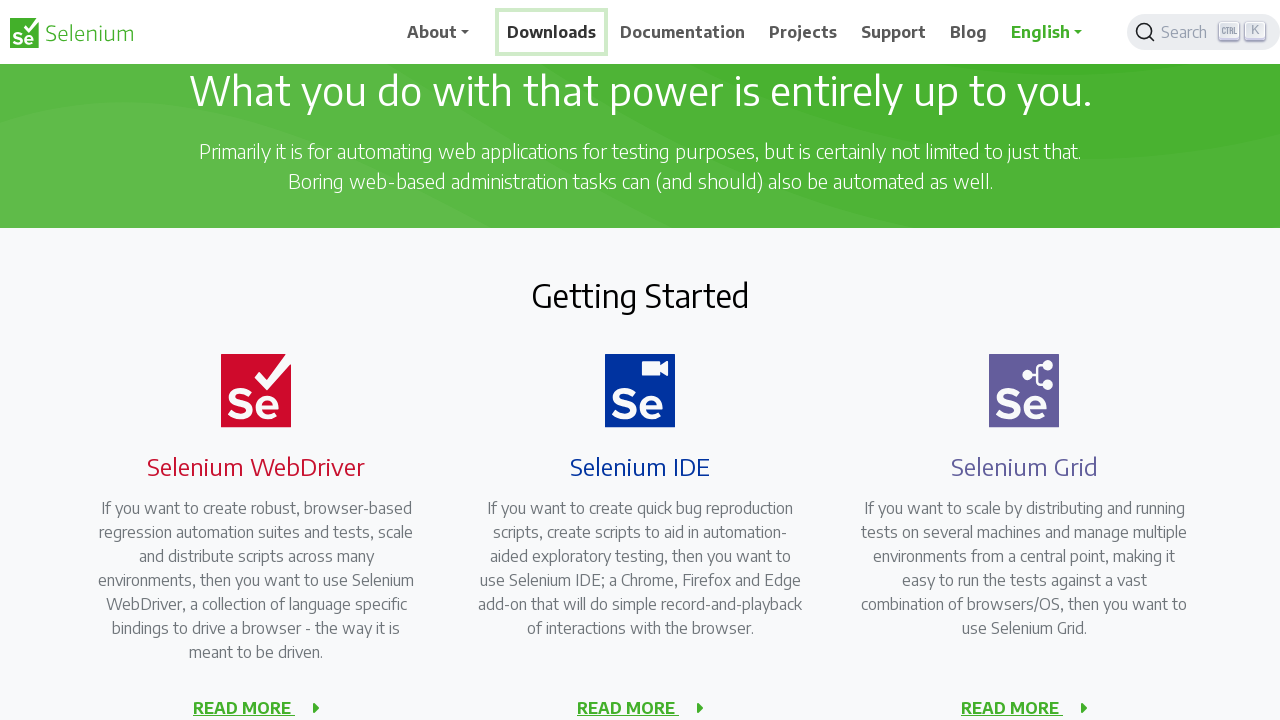

Pressed ArrowDown in context menu (iteration 5/6)
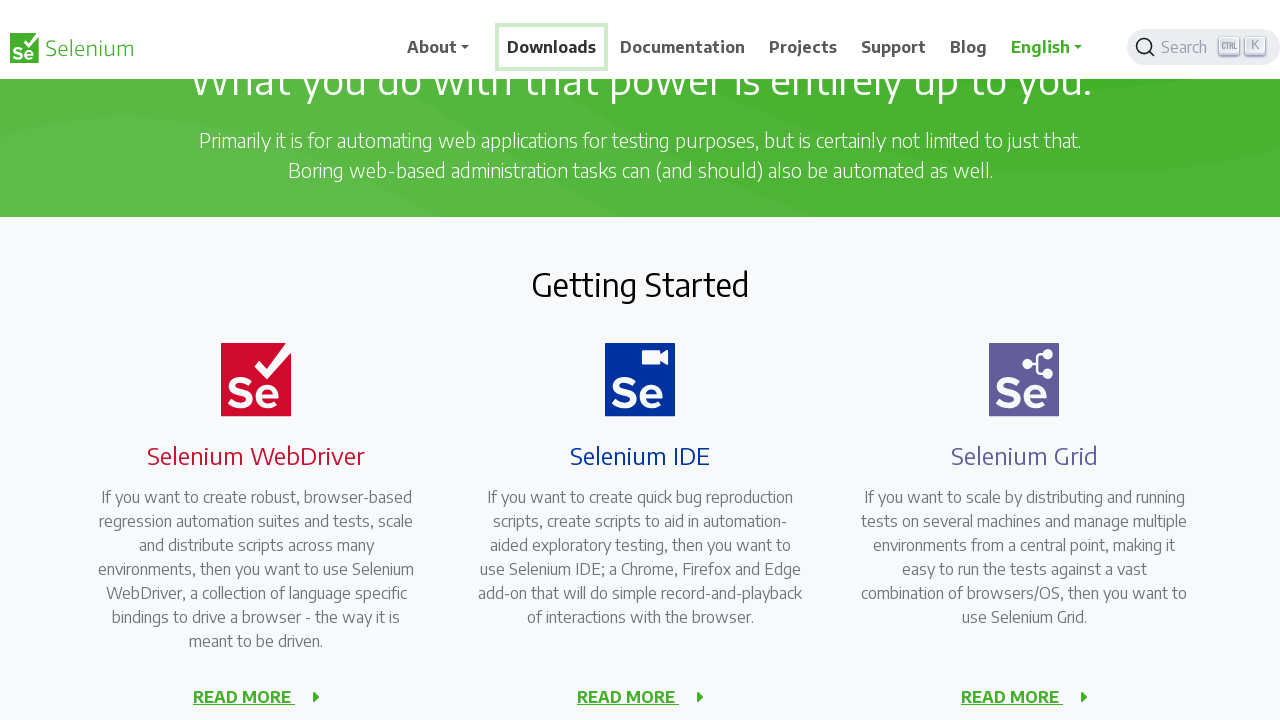

Waited 100ms for context menu navigation (iteration 5/6)
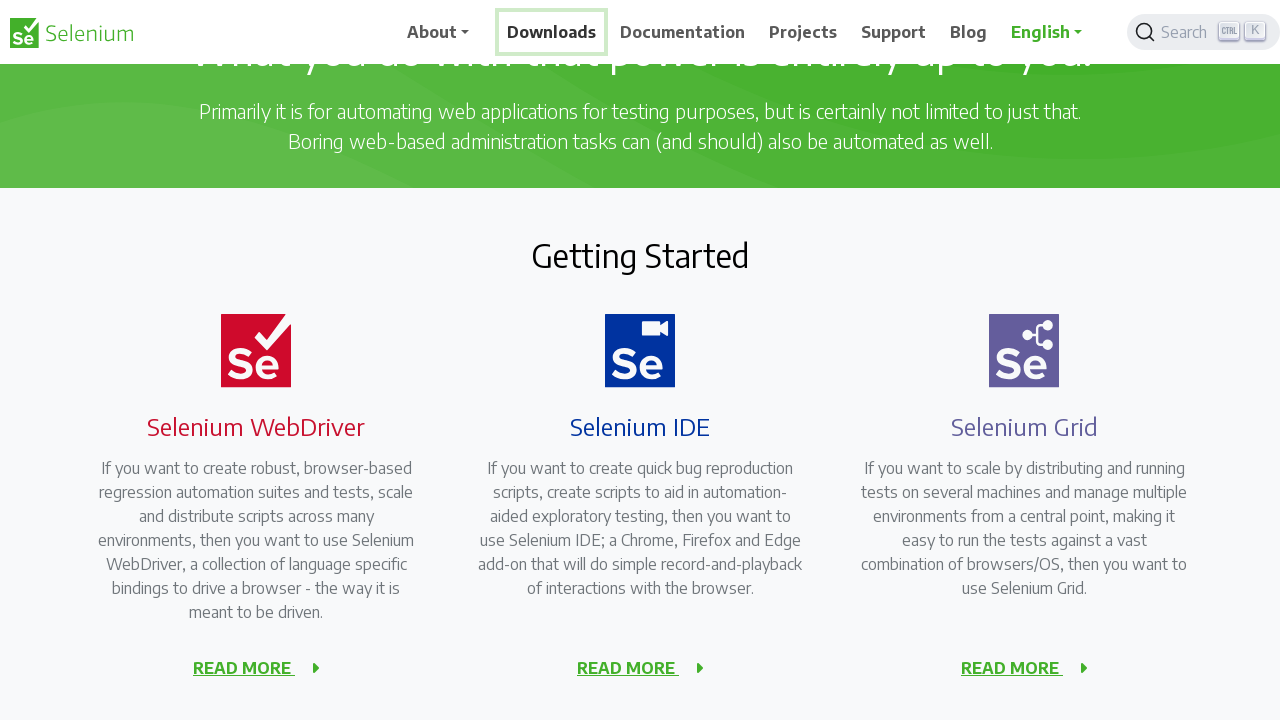

Pressed ArrowDown in context menu (iteration 6/6)
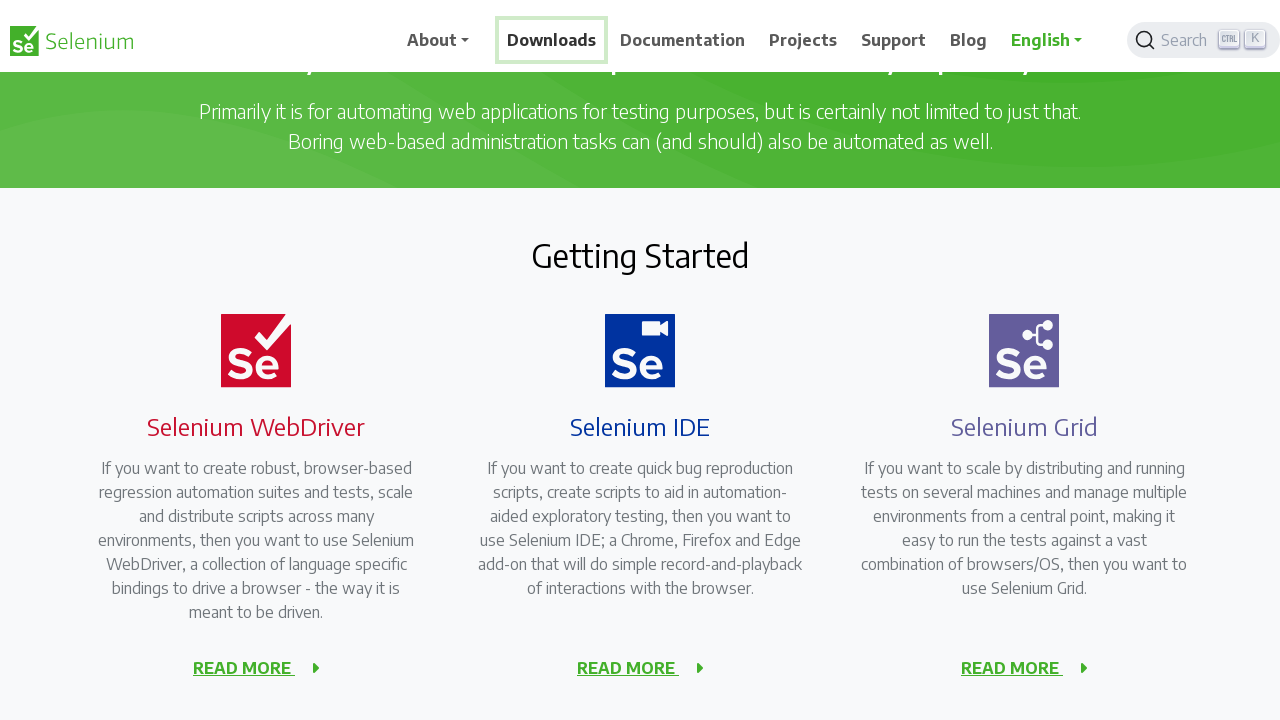

Waited 100ms for context menu navigation (iteration 6/6)
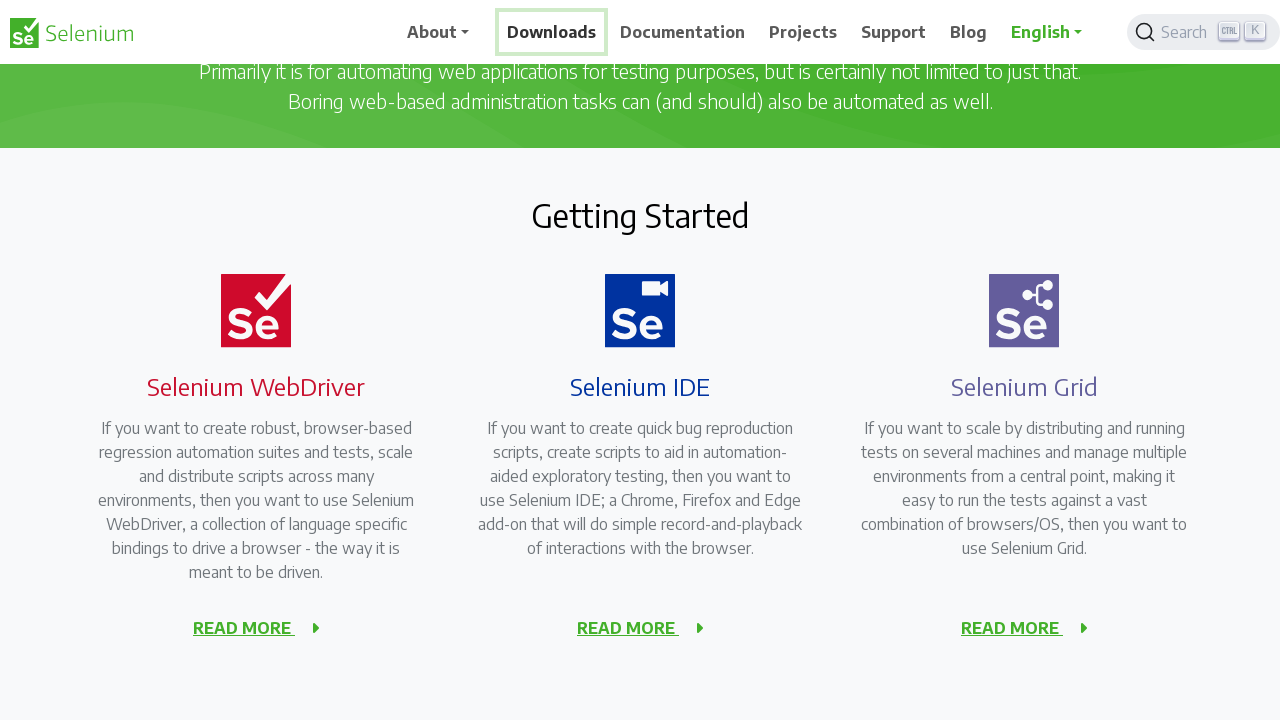

Pressed Enter to open browser inspector
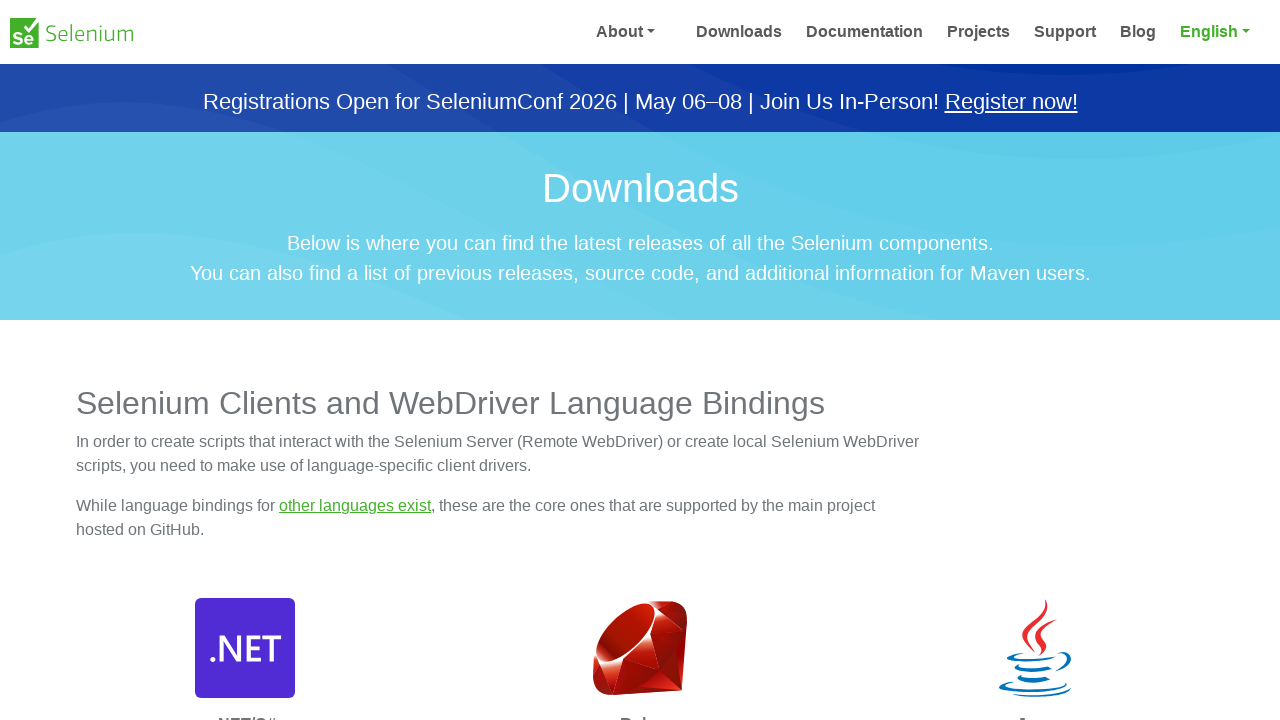

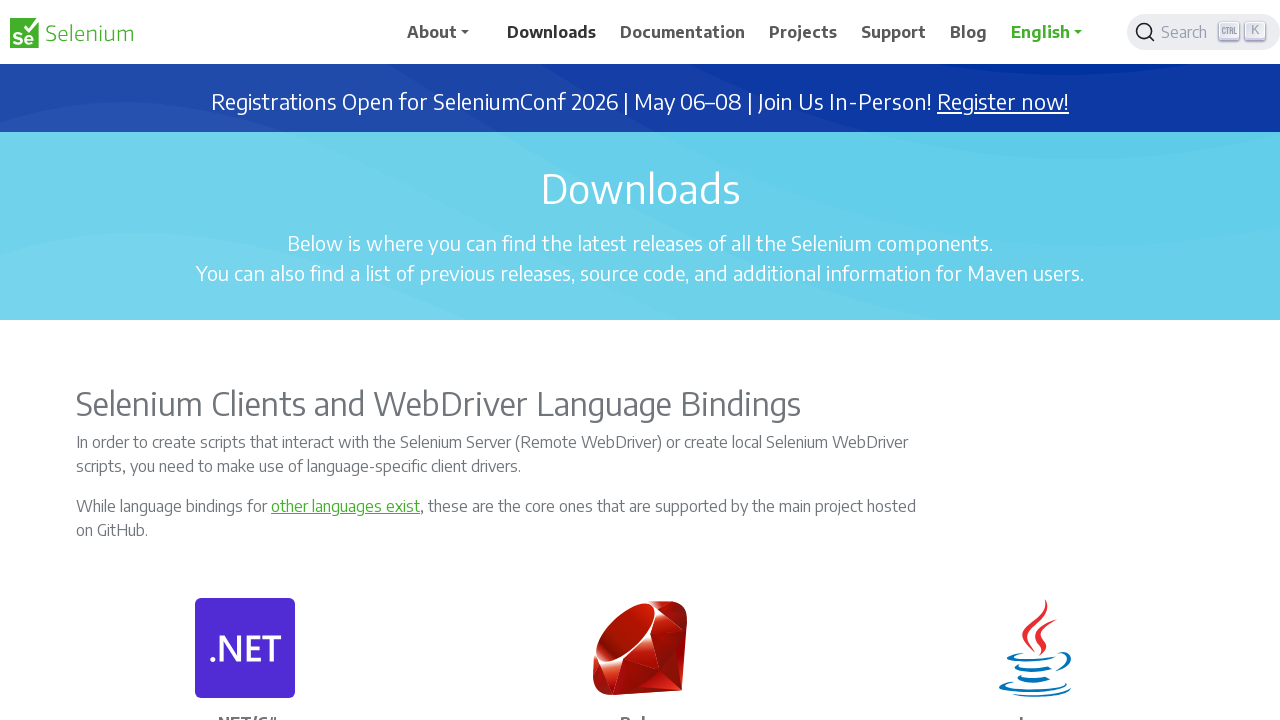